Tests alert handling functionality by triggering different types of alerts (standard and confirmation) and interacting with them

Starting URL: https://rahulshettyacademy.com/AutomationPractice/

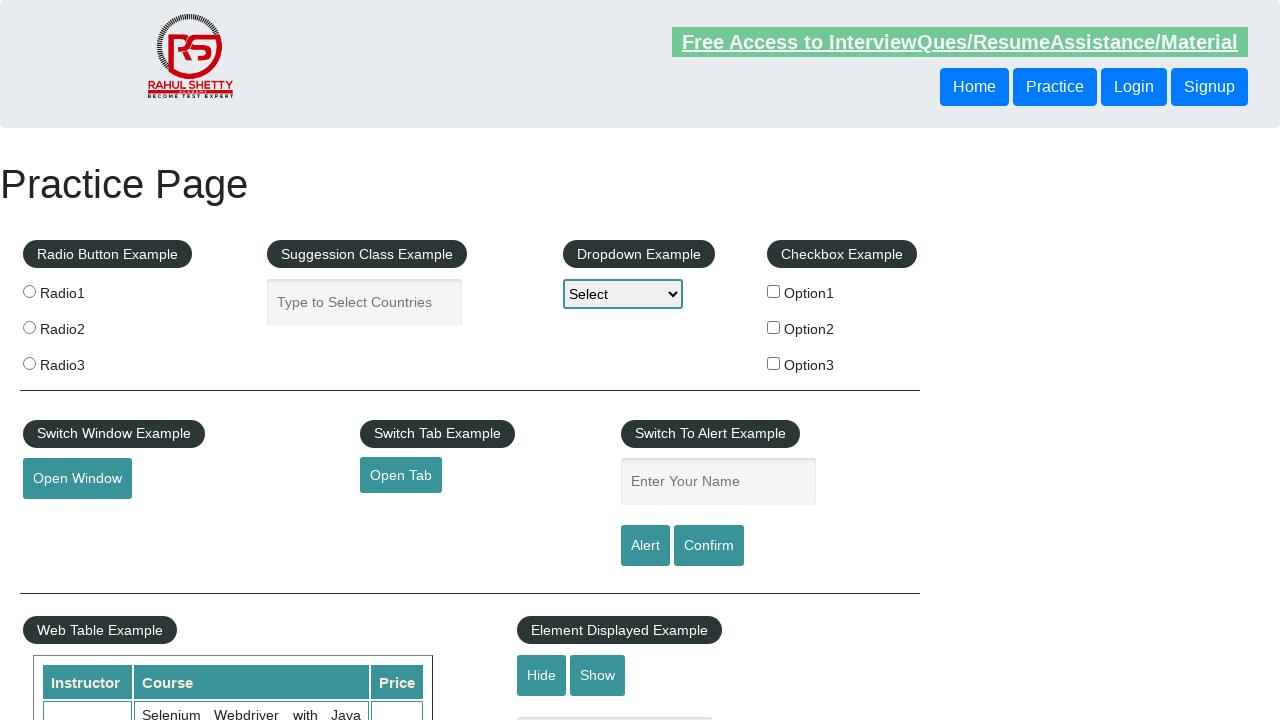

Filled name field with 'Aman Singh' on #name
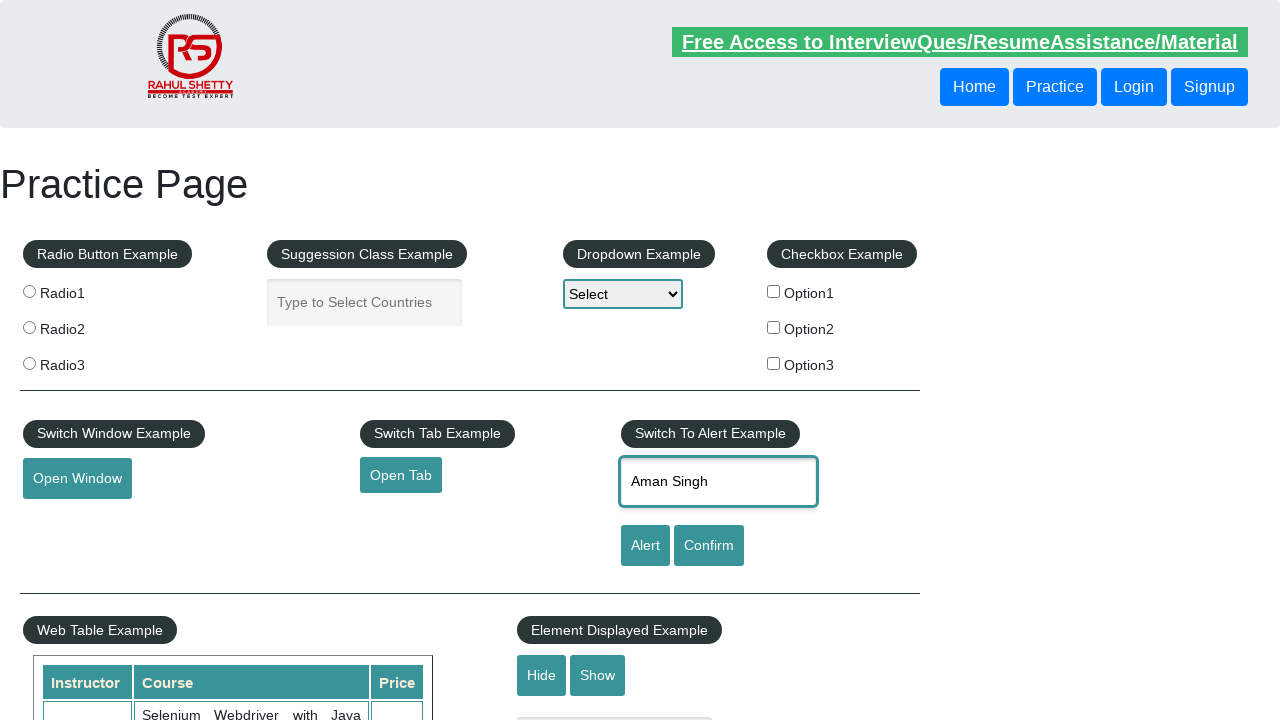

Clicked alert button to trigger standard alert at (645, 546) on #alertbtn
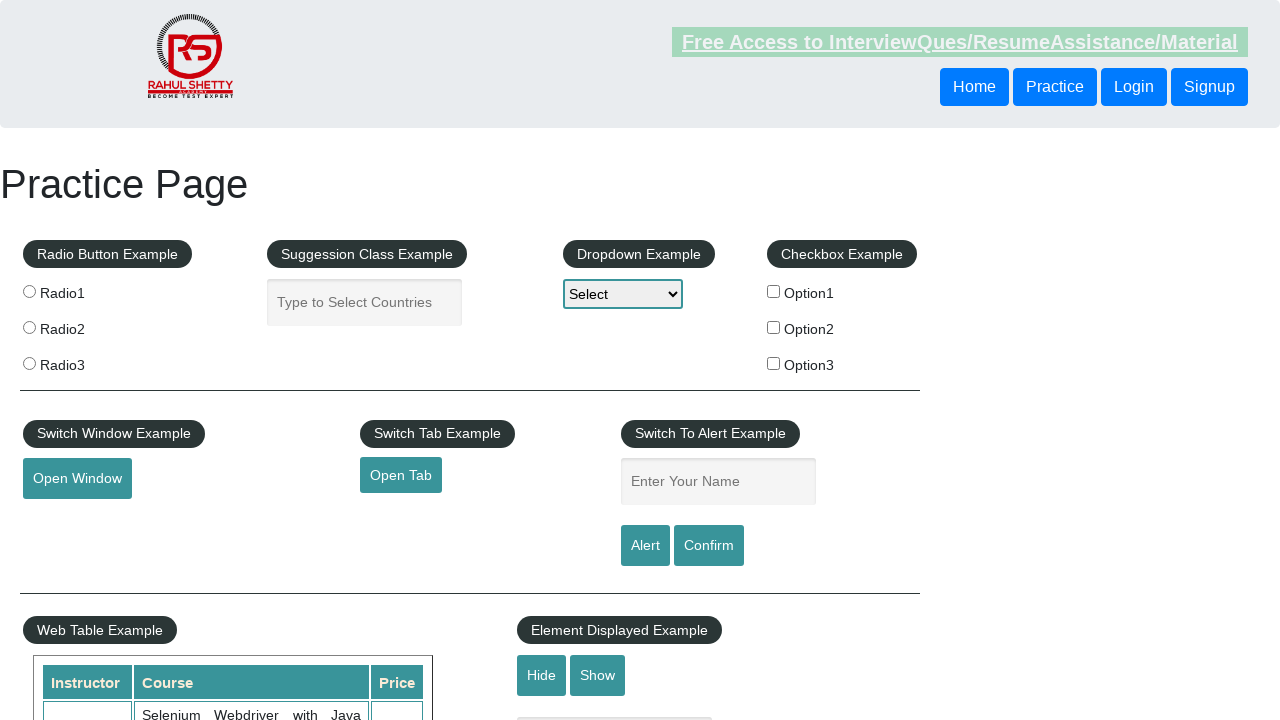

Set up dialog handler to accept alerts
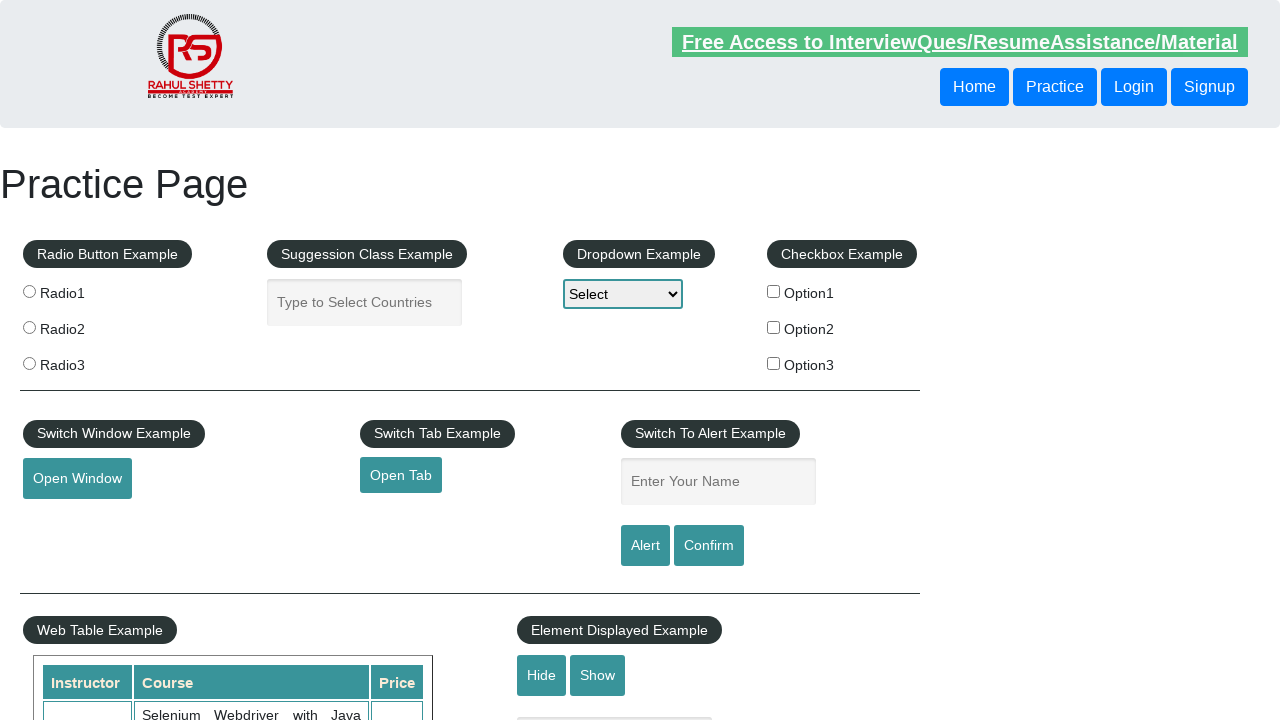

Clicked confirm button to trigger confirmation alert at (709, 546) on #confirmbtn
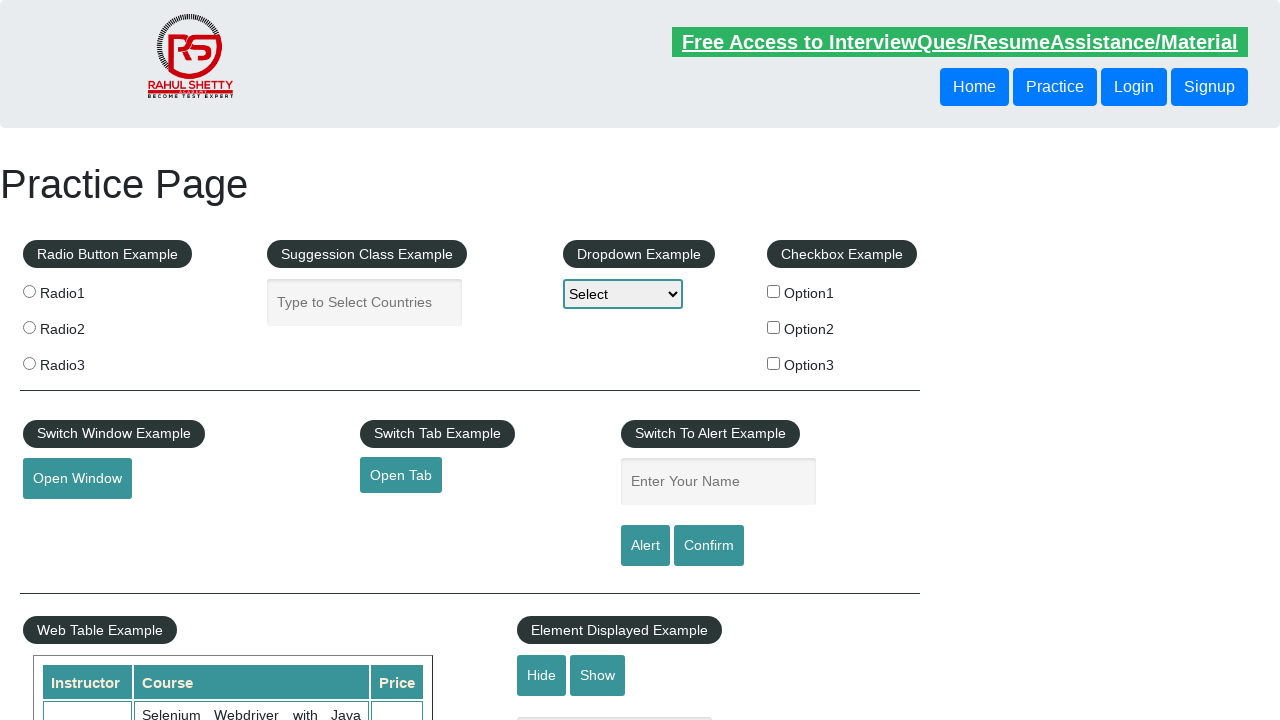

Set up dialog handler to dismiss confirmation alert
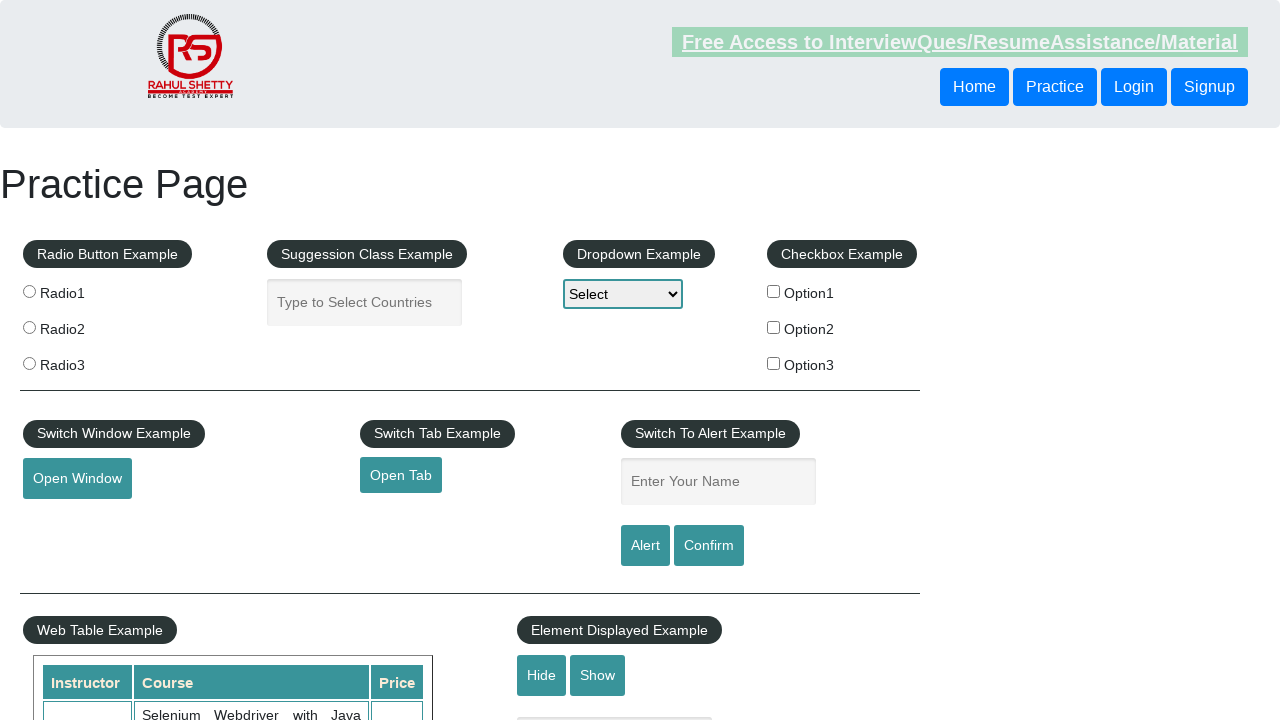

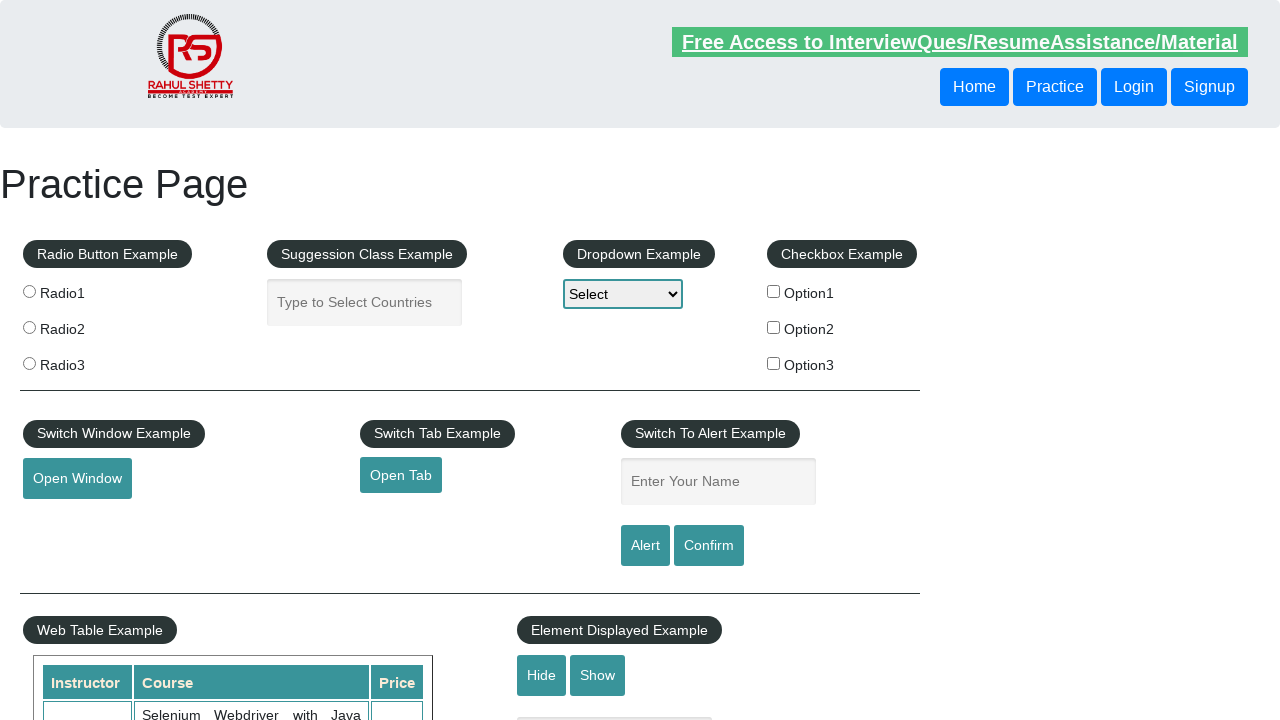